Tests drag and drop functionality by dragging an element from source to target within an iframe

Starting URL: https://jqueryui.com/droppable/

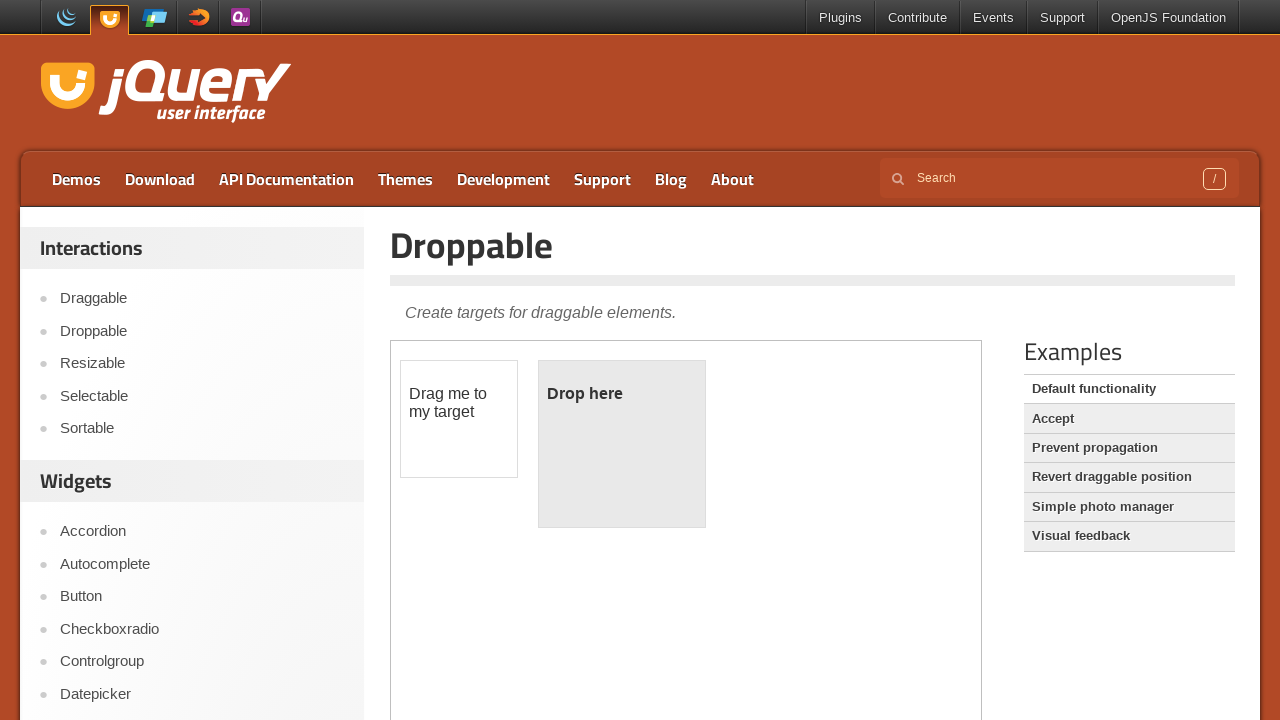

Located the first iframe containing the drag and drop demo
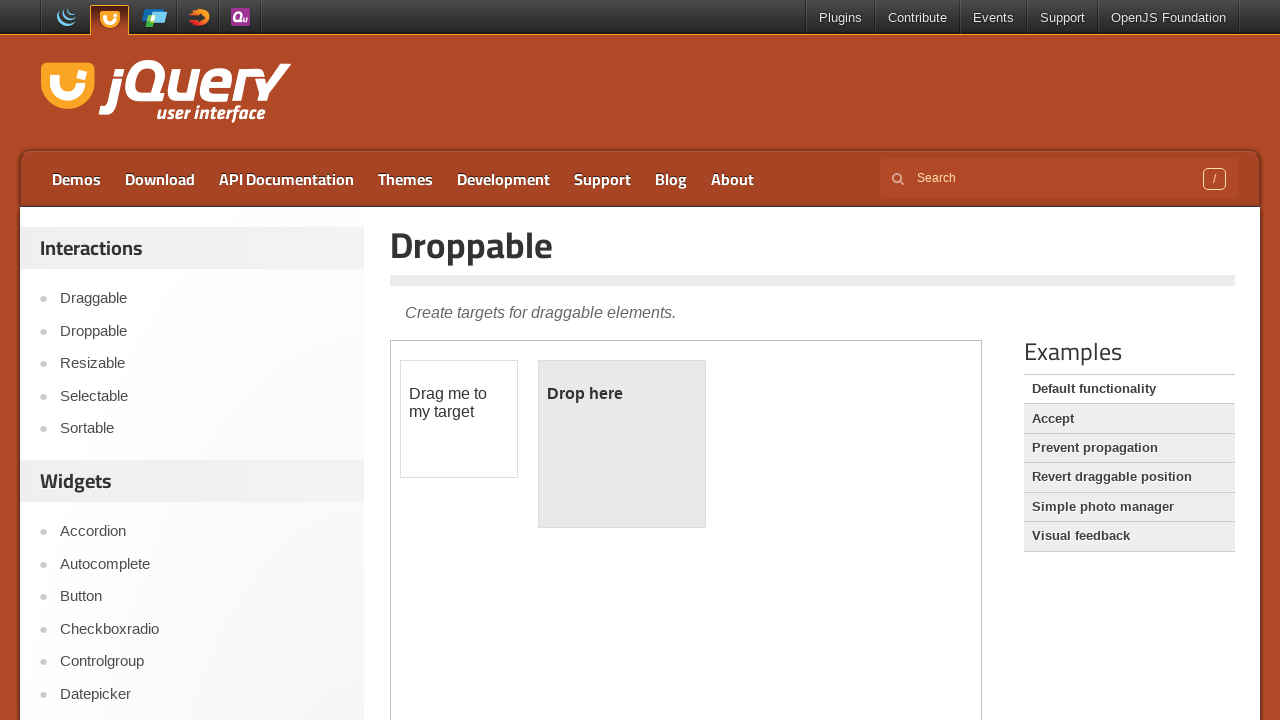

Waited 1000ms for iframe to load
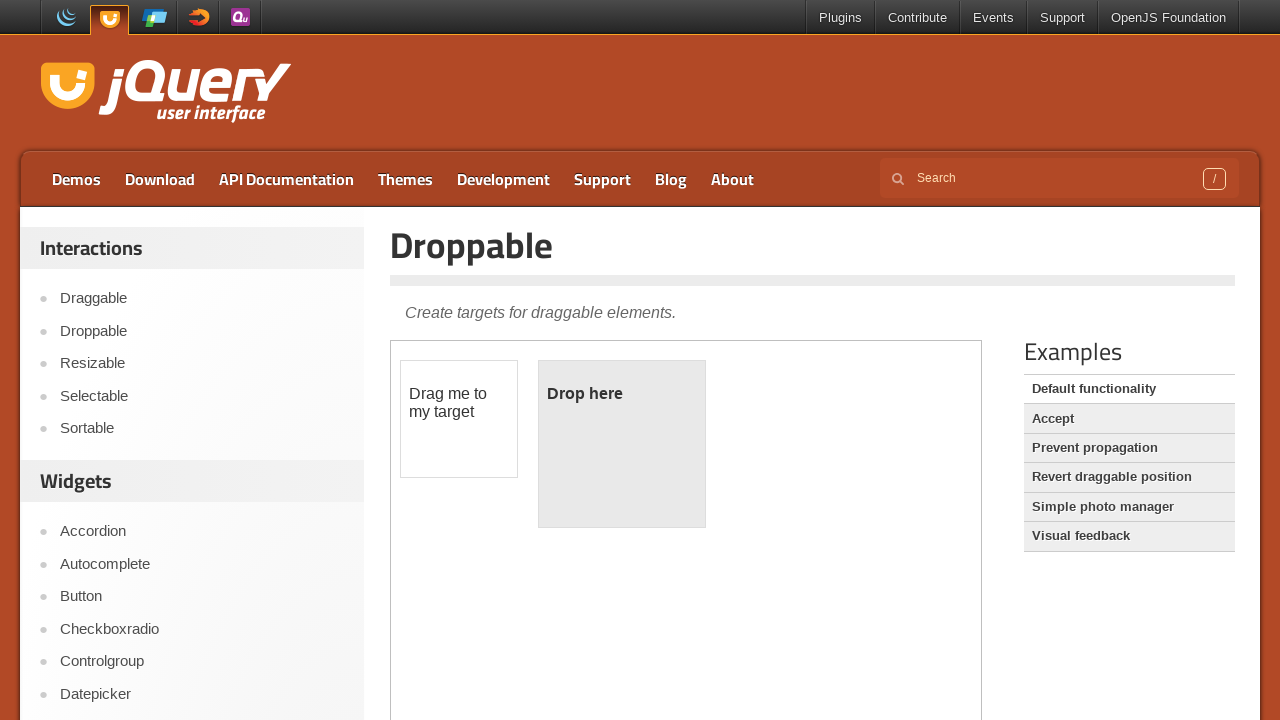

Located the draggable element with id 'draggable' within the iframe
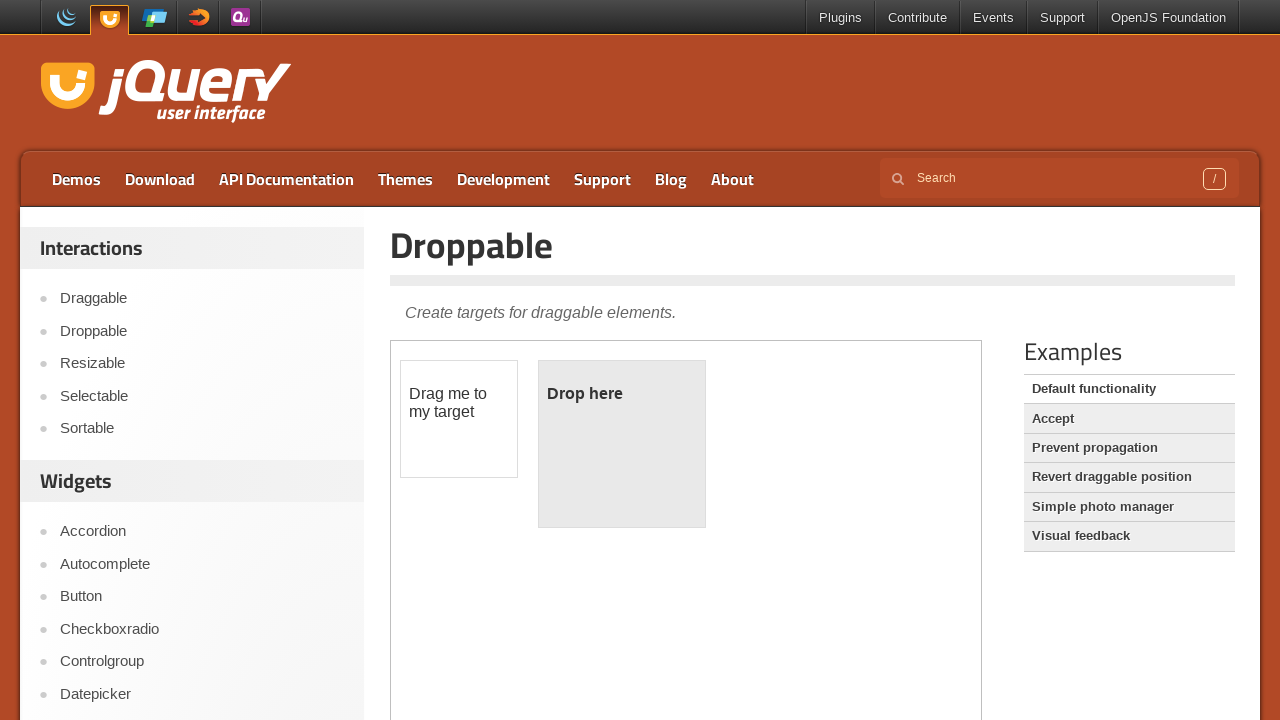

Located the droppable target element with id 'droppable' within the iframe
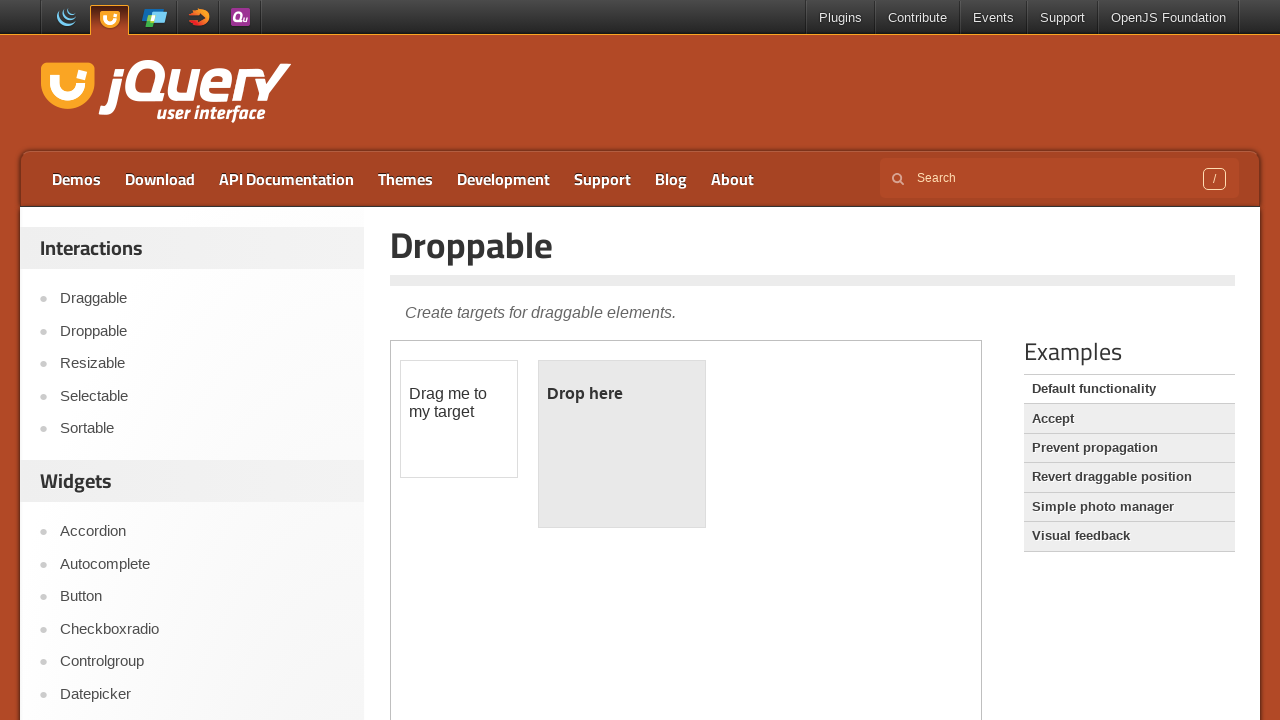

Dragged the draggable element to the droppable target element at (622, 444)
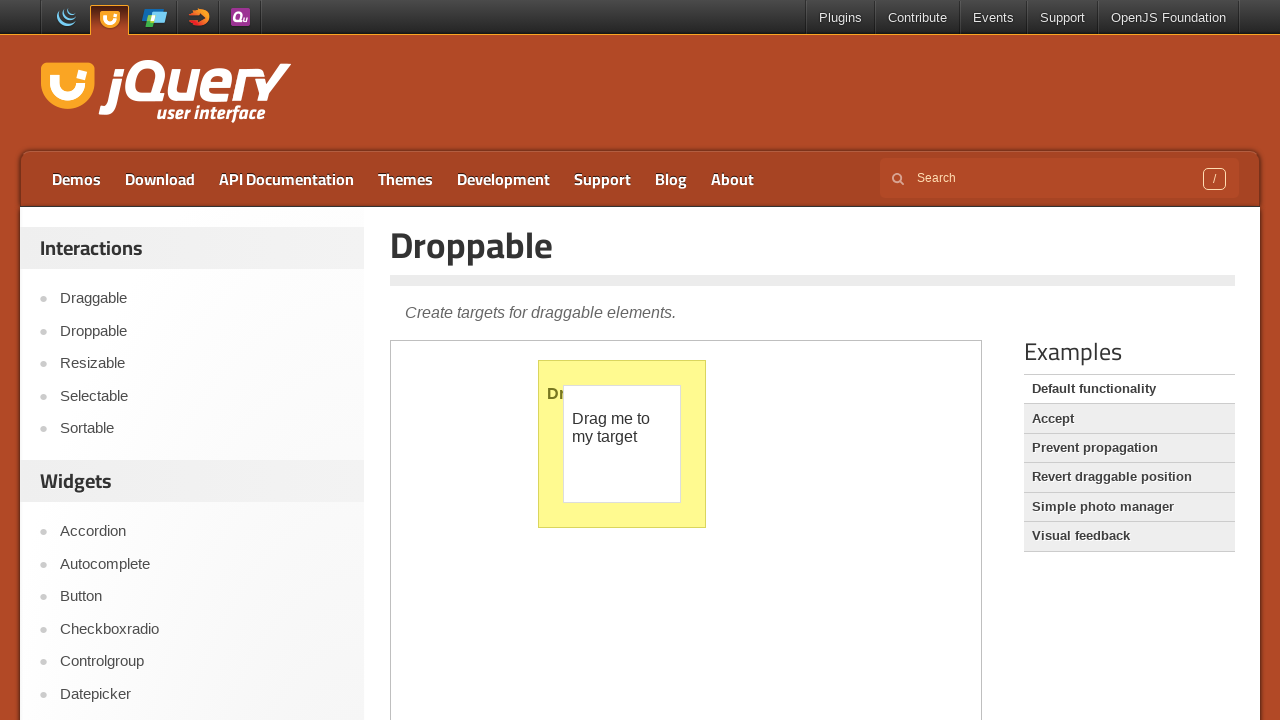

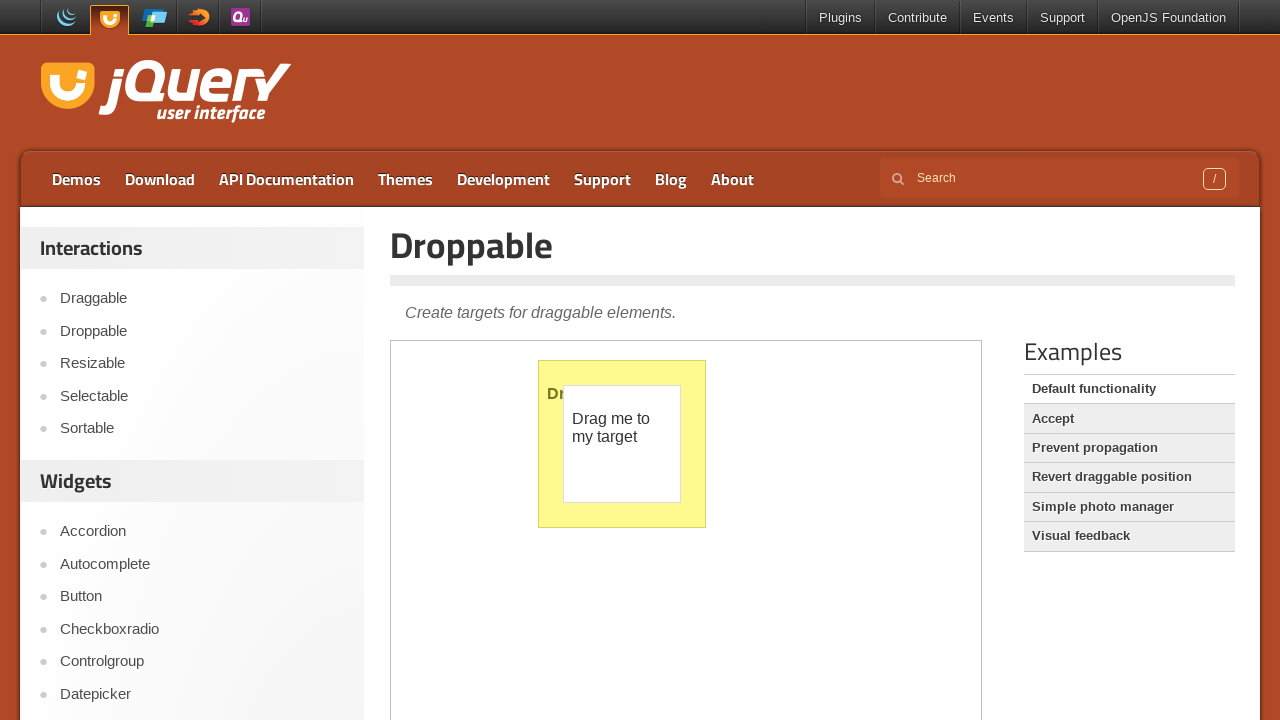